Tests an e-commerce shopping flow by searching for products, adding "Cashews" to cart, and proceeding through checkout to place an order

Starting URL: https://www.rahulshettyacademy.com/seleniumPractise/#/

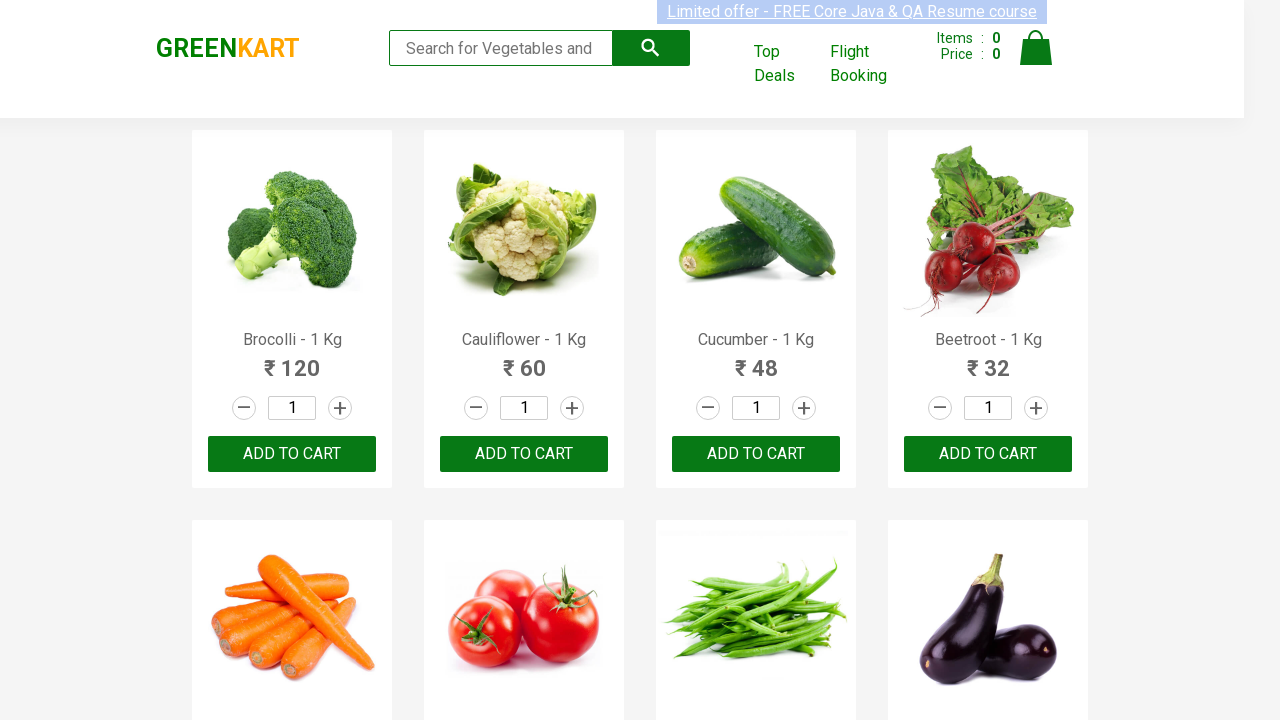

Filled search field with 'ca' to search for products on .search-keyword
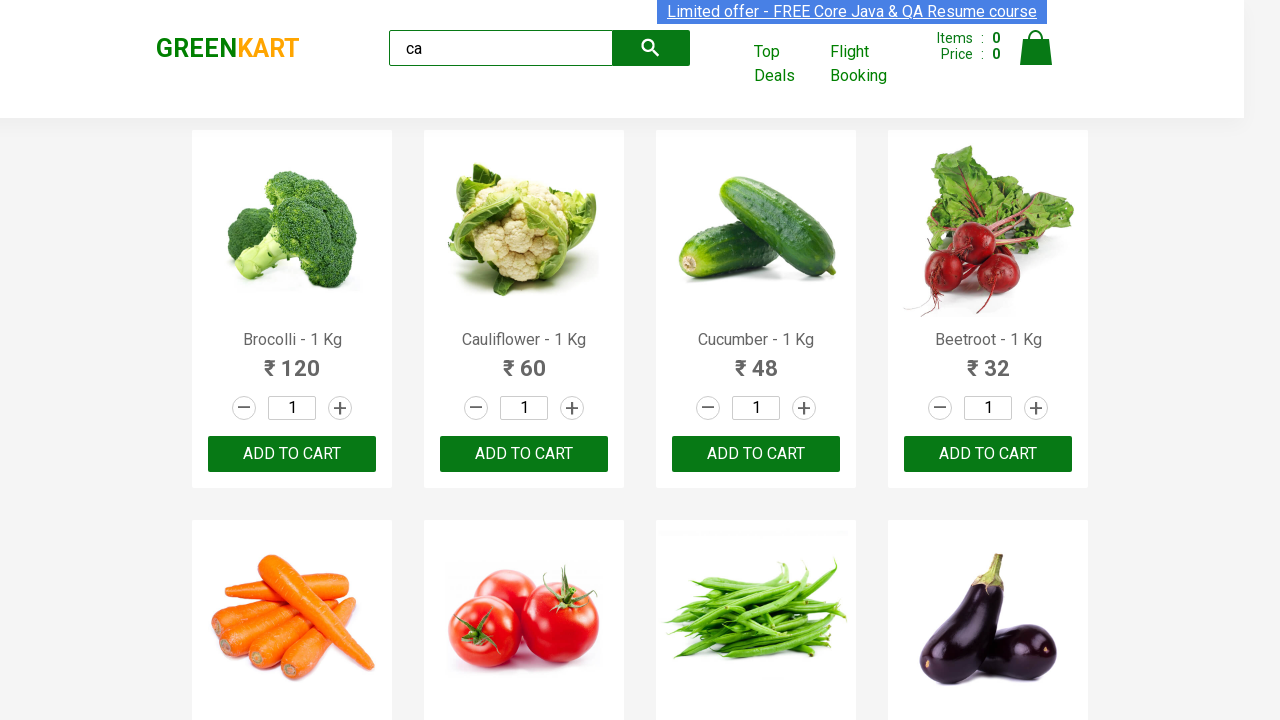

Waited for products to load
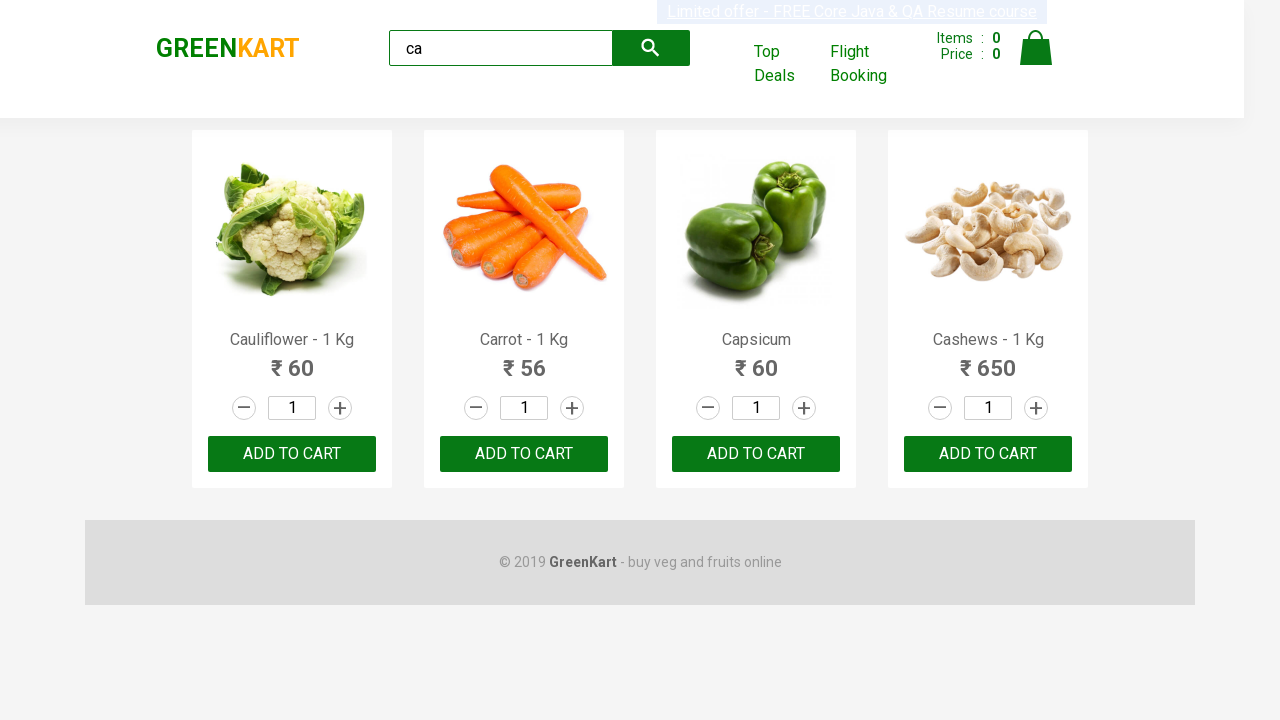

Found and clicked 'Add to Cart' button for Cashews product at (988, 454) on .products .product >> nth=3 >> button
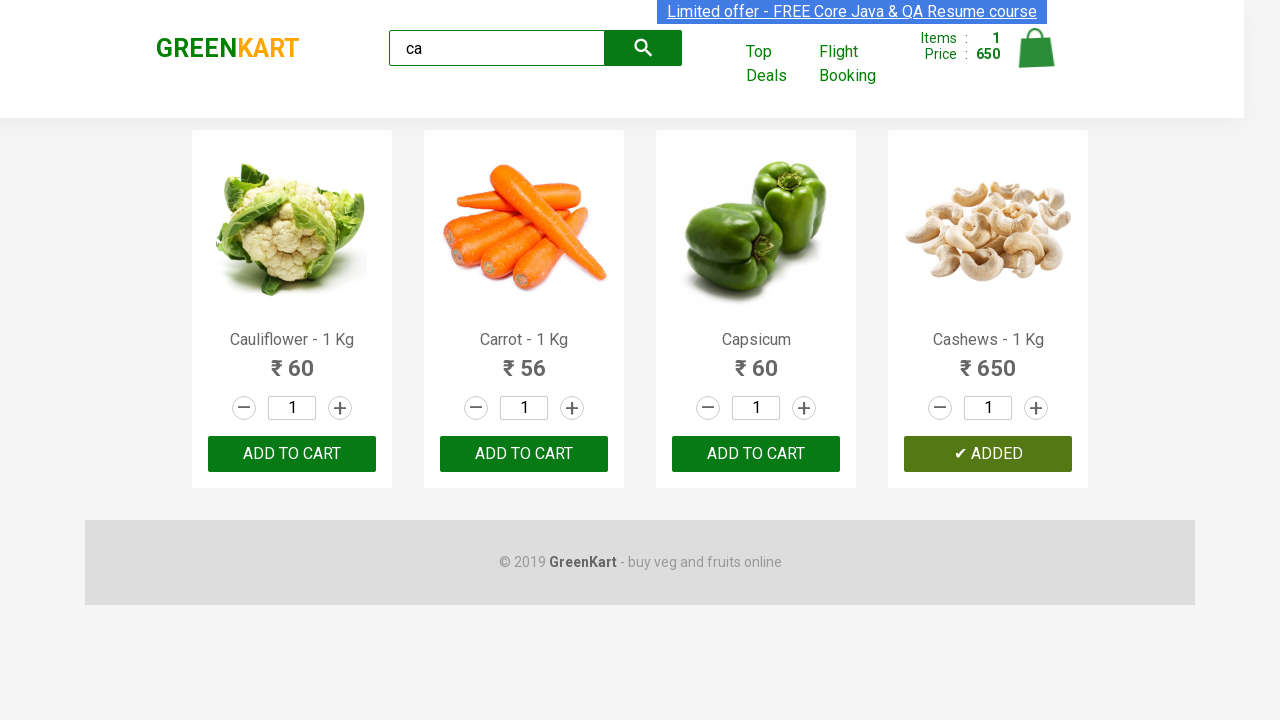

Clicked cart icon to open shopping cart at (1036, 48) on .cart-icon > img
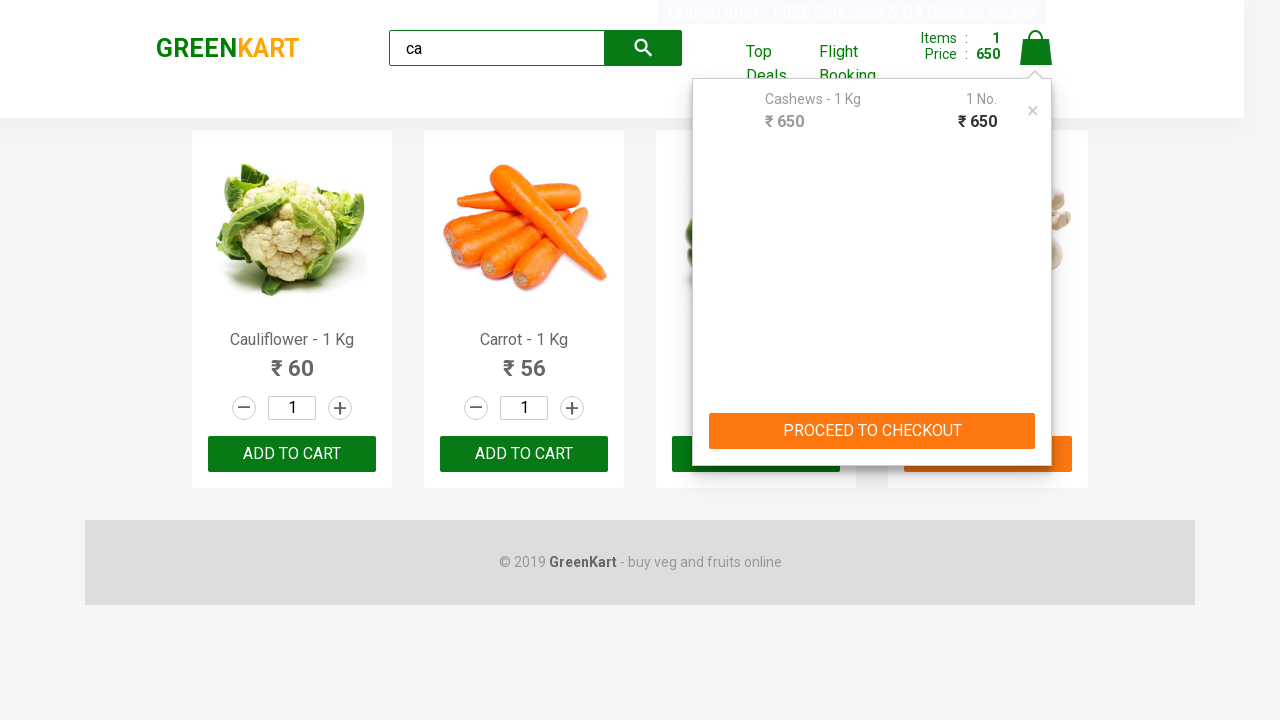

Clicked 'PROCEED TO CHECKOUT' button at (872, 431) on text=PROCEED TO CHECKOUT
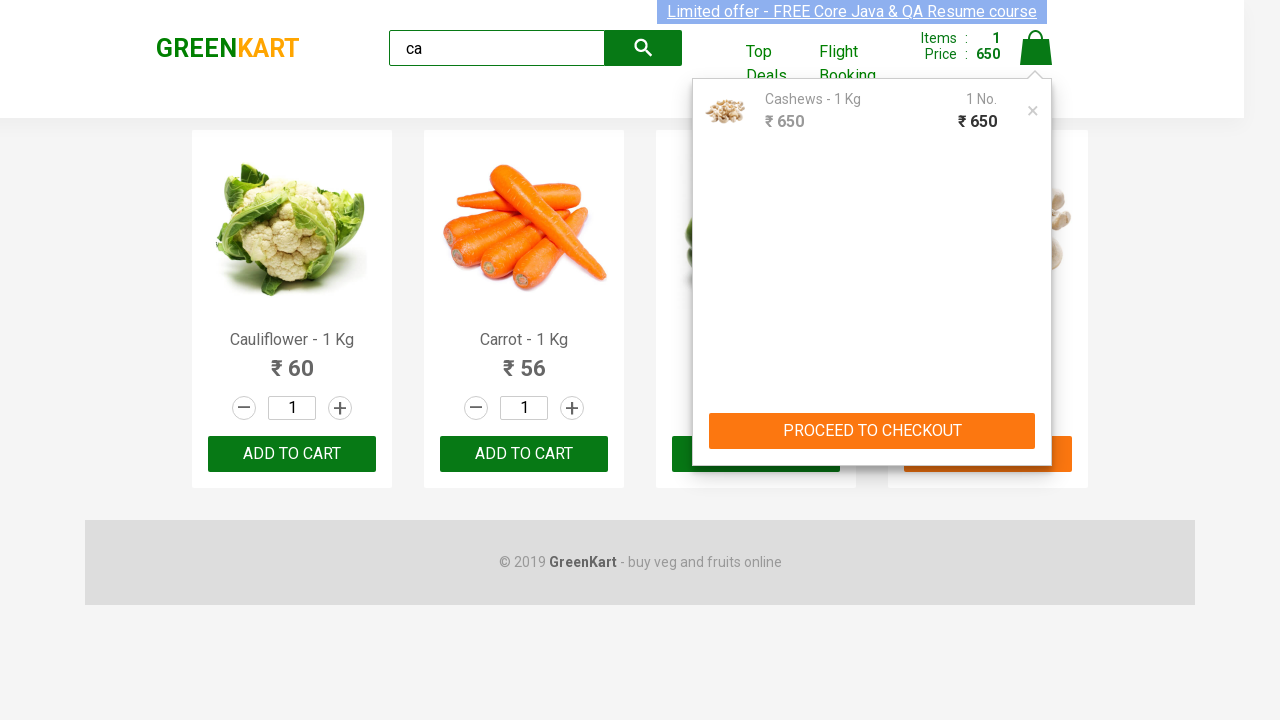

Clicked 'Place Order' button to complete purchase at (1036, 420) on text=Place Order
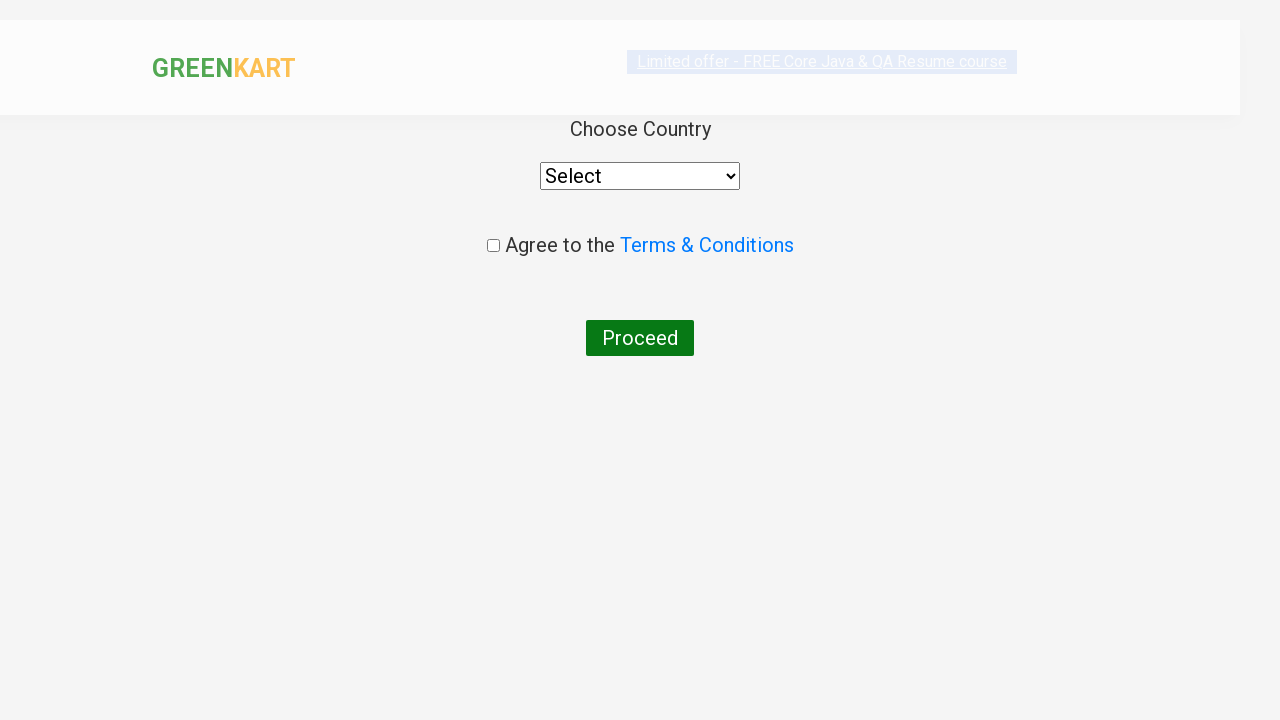

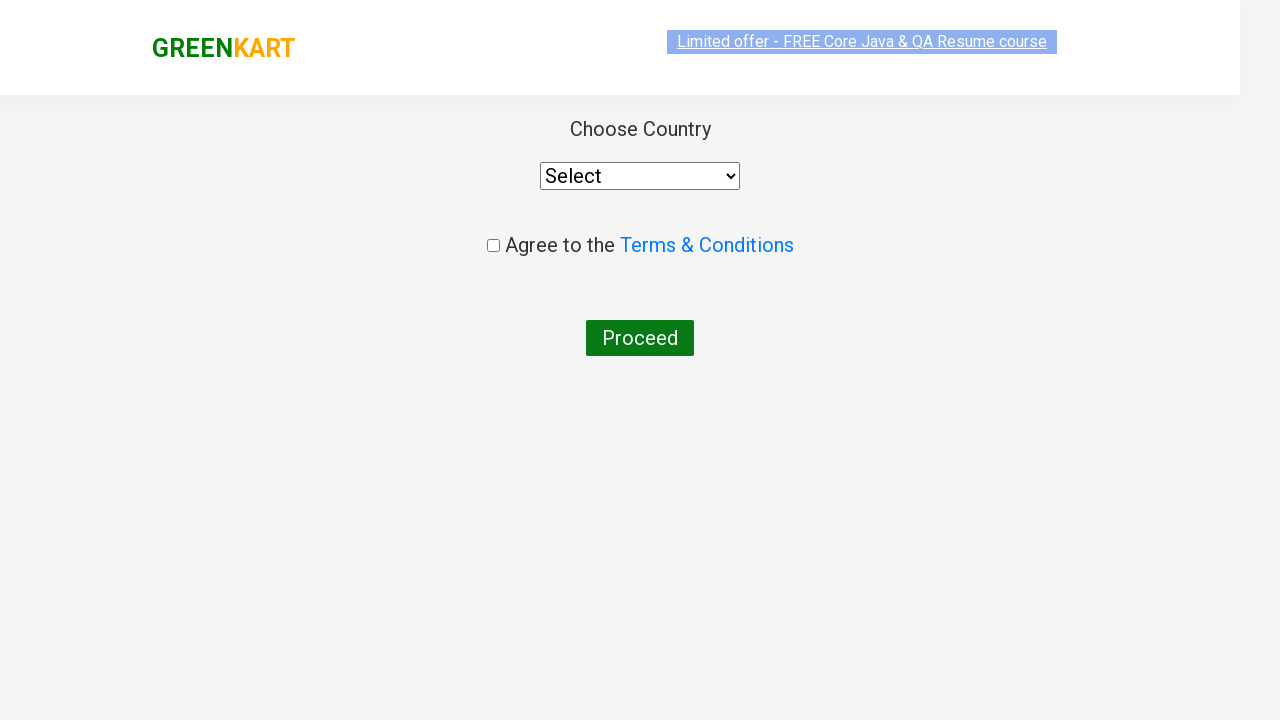